Tests the Windows download button by clicking it and verifying the download link exists.

Starting URL: https://www.shaberi.com/tw

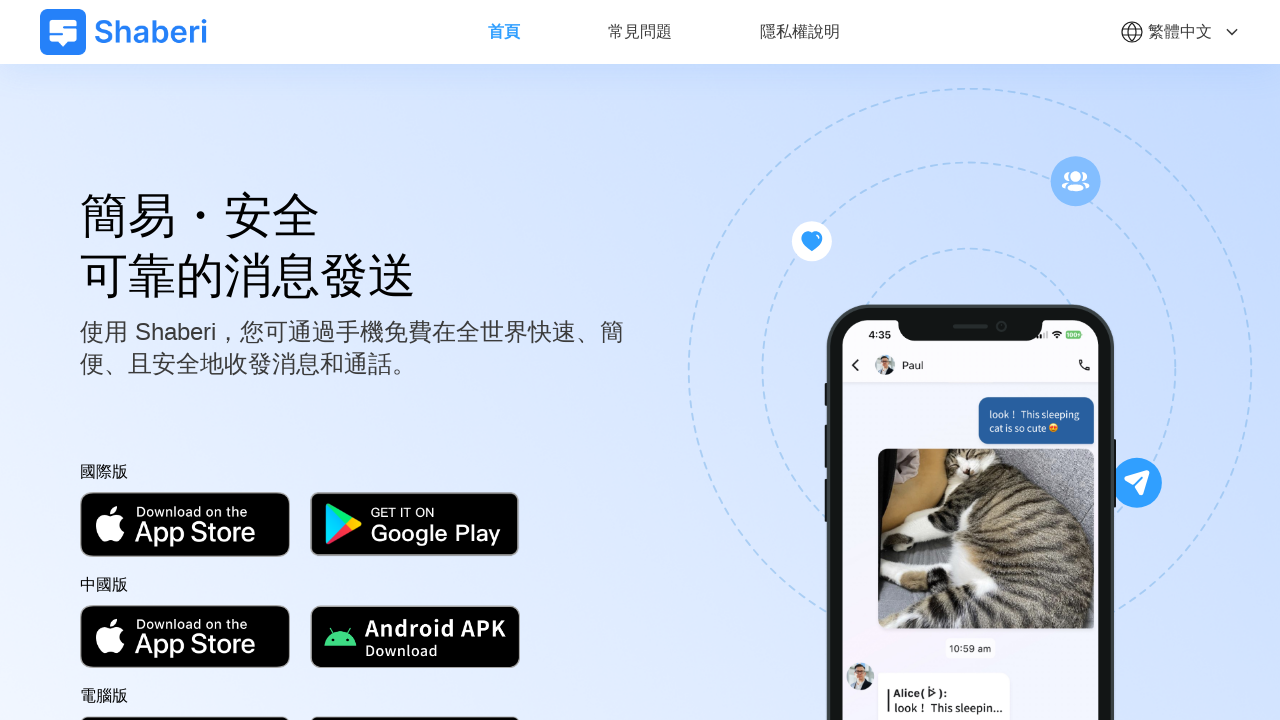

Located Windows download button
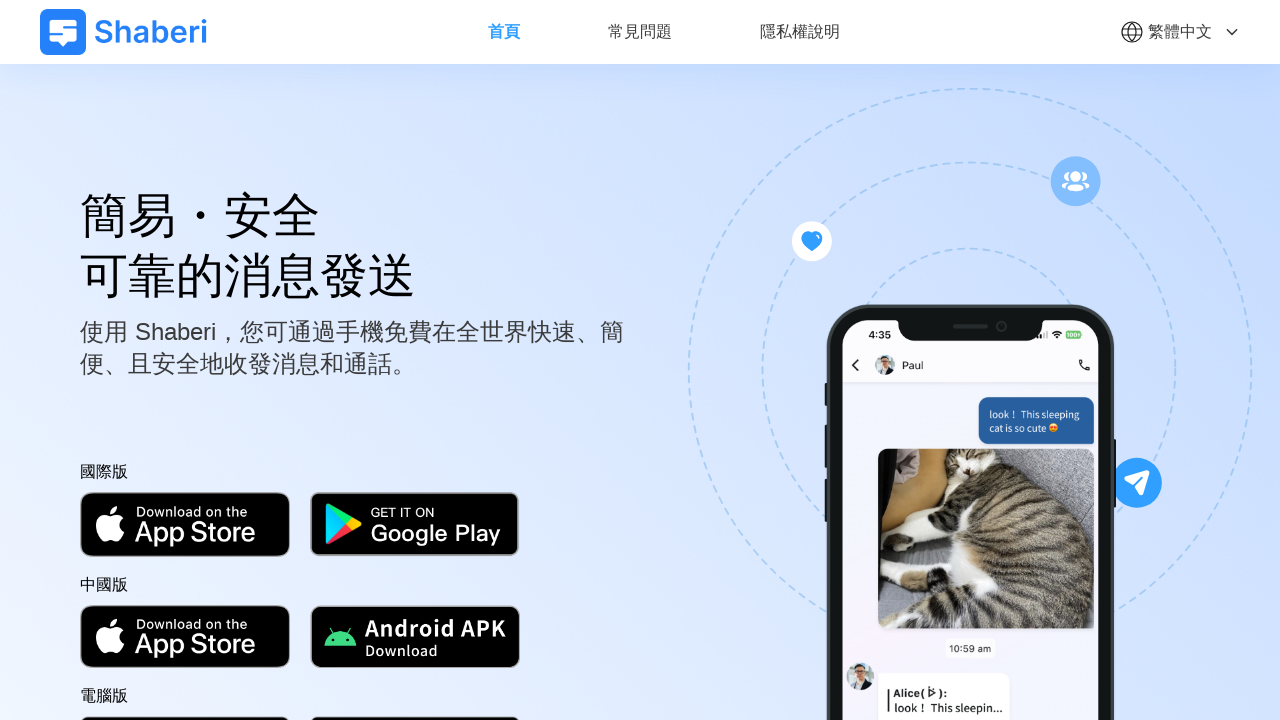

Retrieved href attribute from Windows download button
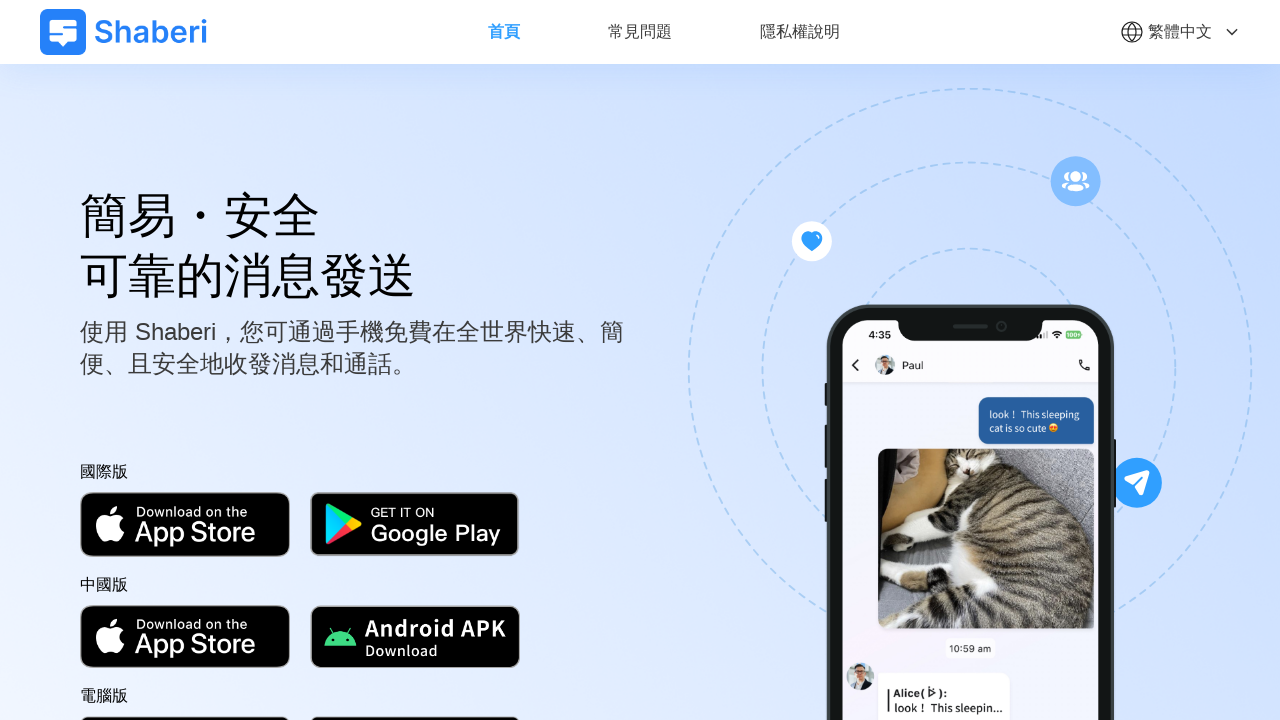

Verified Windows download link exists (href is not None)
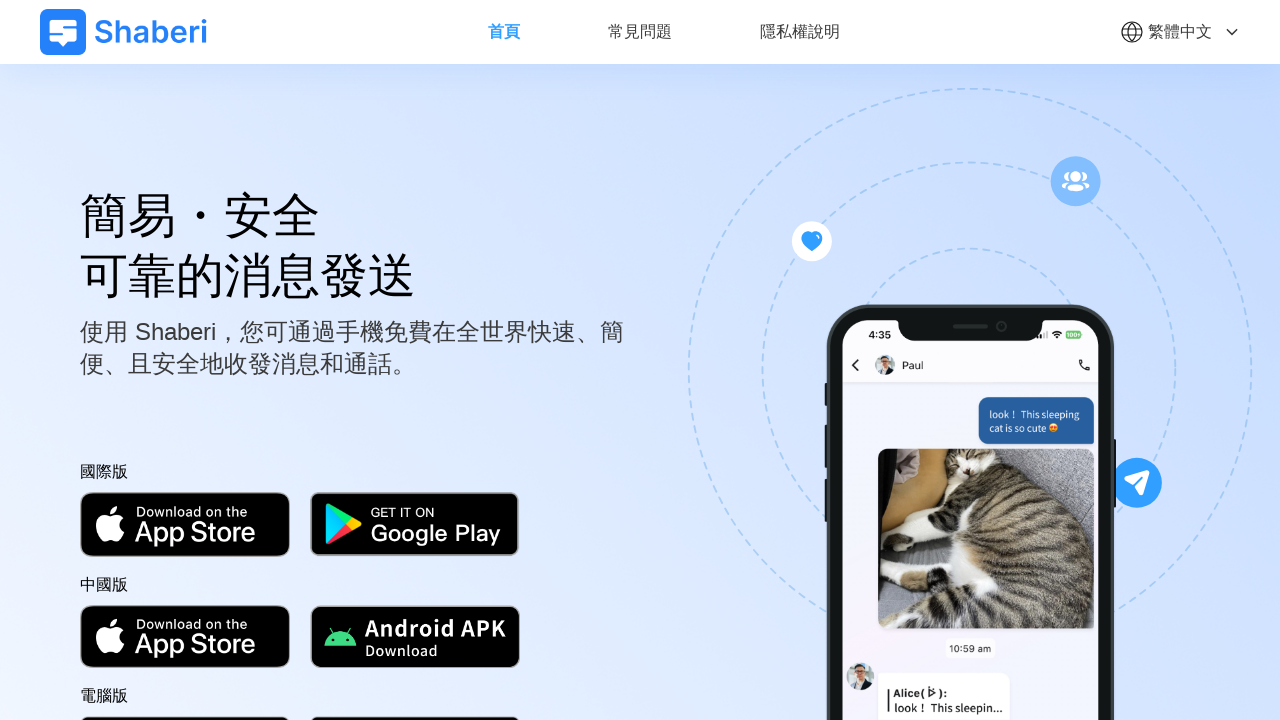

Clicked Windows download button at (415, 685) on xpath=//*[@id="__layout"]/div/main/section[1]/div/div[1]/div/div[3]/div/a[2]
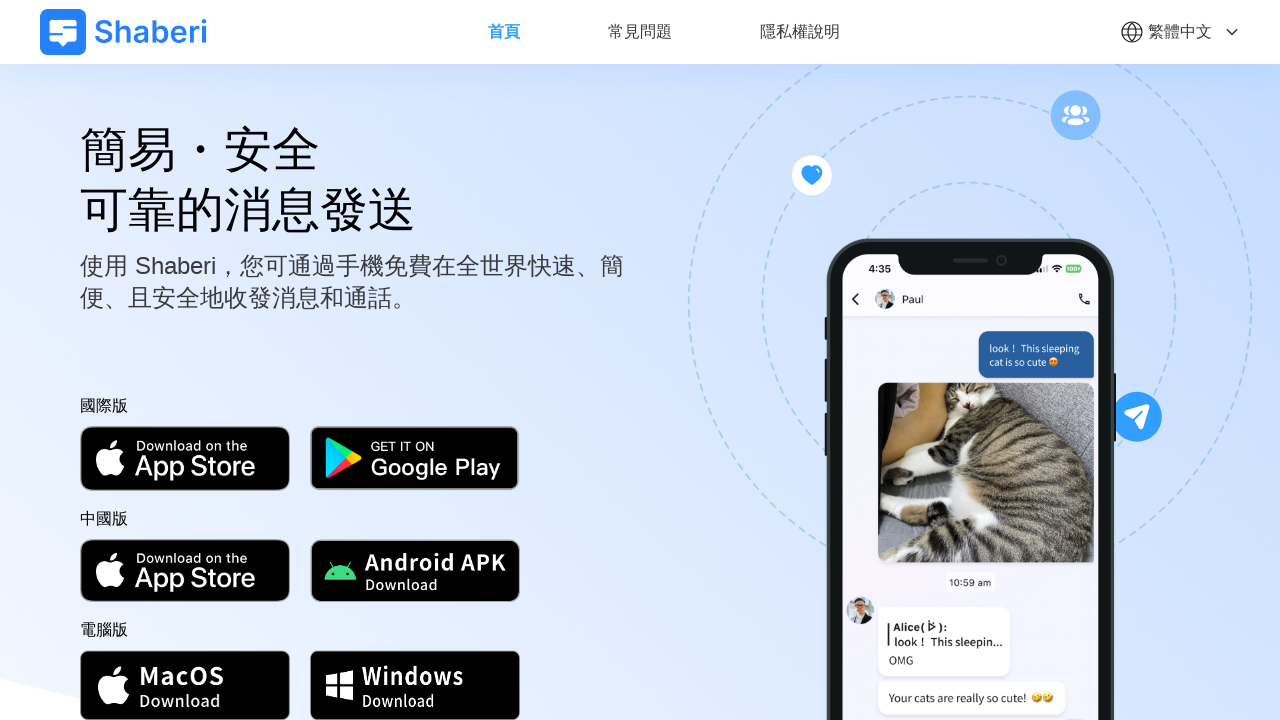

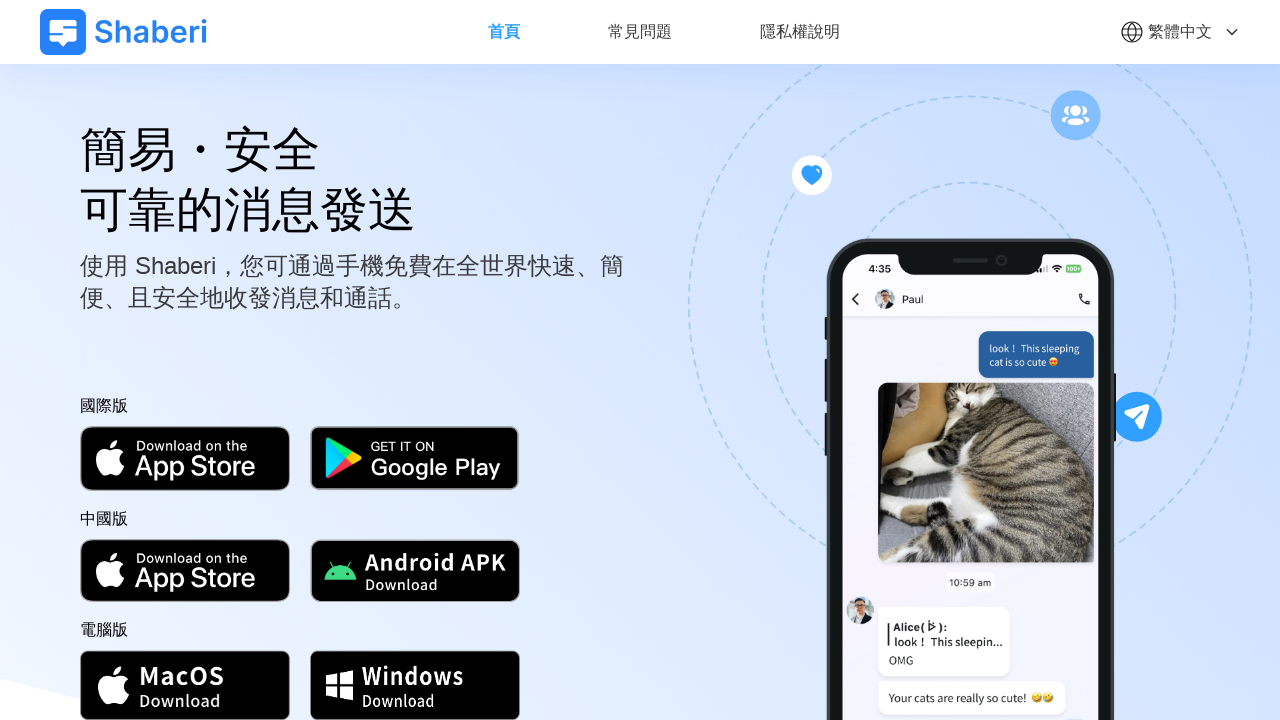